Tests dropdown interaction on omayo.blogspot.com by clicking a dropdown element, selecting the Facebook link from it, and then navigating back to the original page.

Starting URL: https://omayo.blogspot.com/

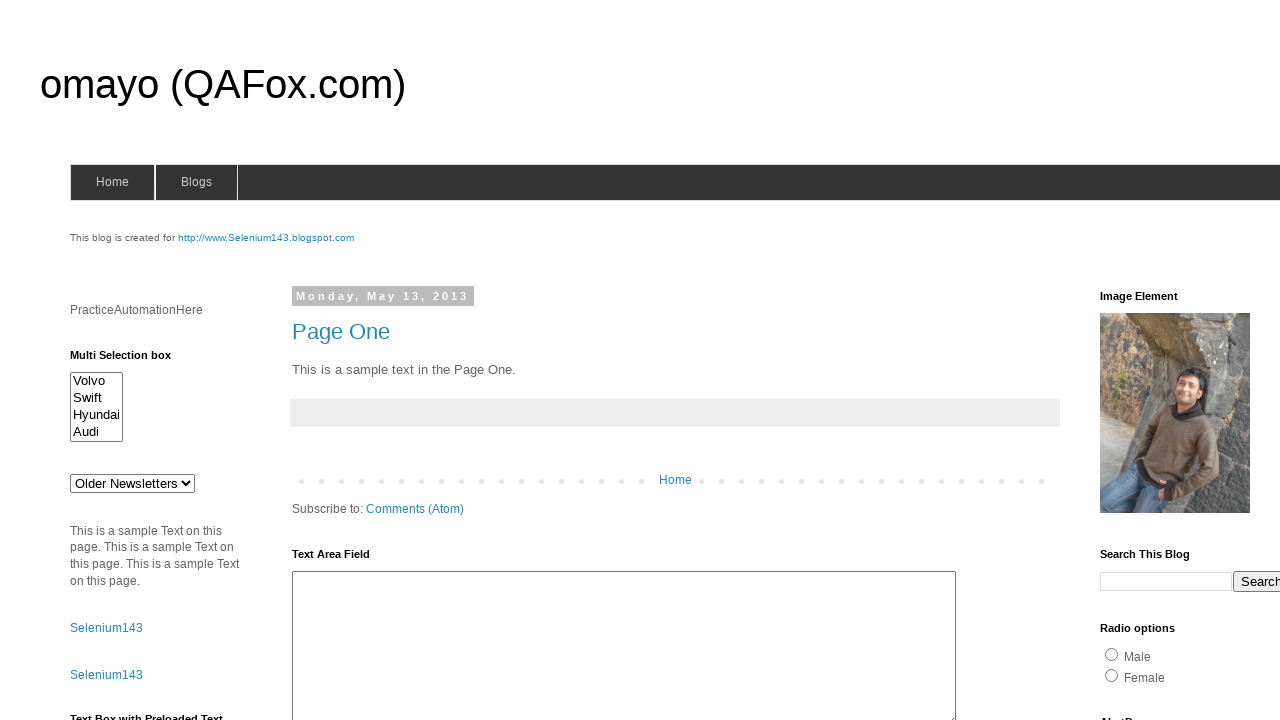

Waited for dropdown element to be visible
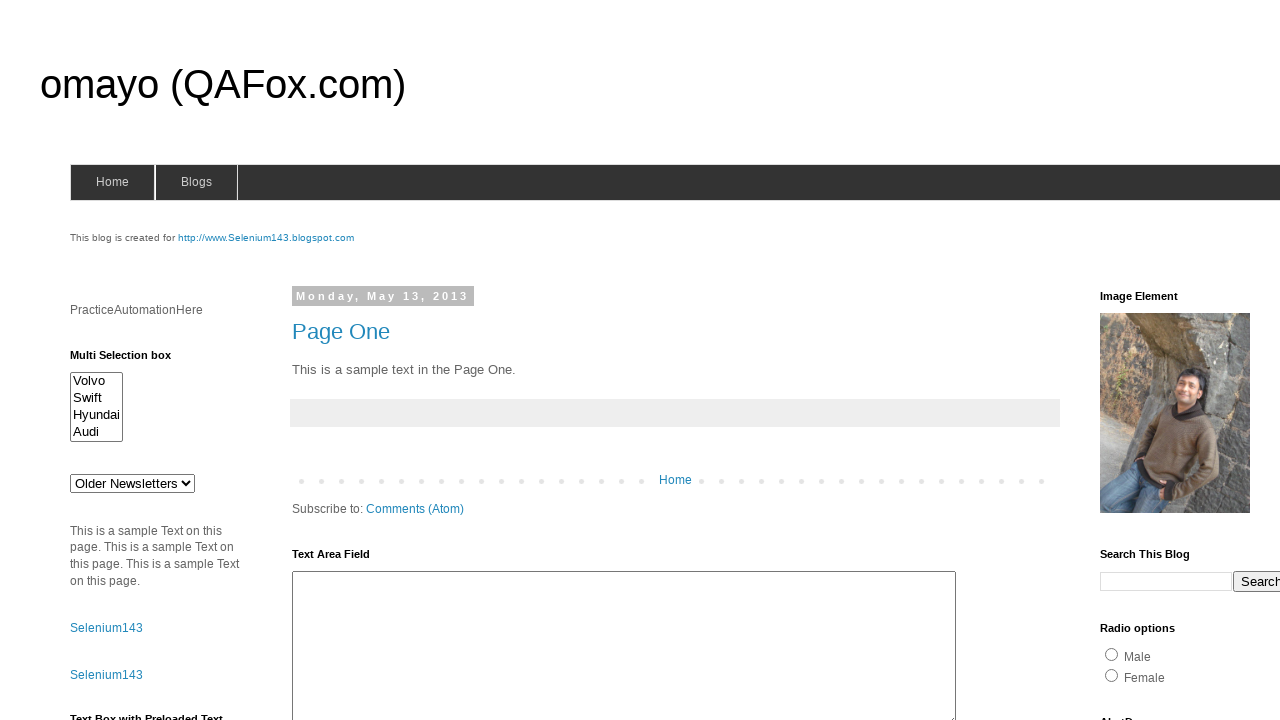

Clicked dropdown element at (1227, 360) on div.dropdown
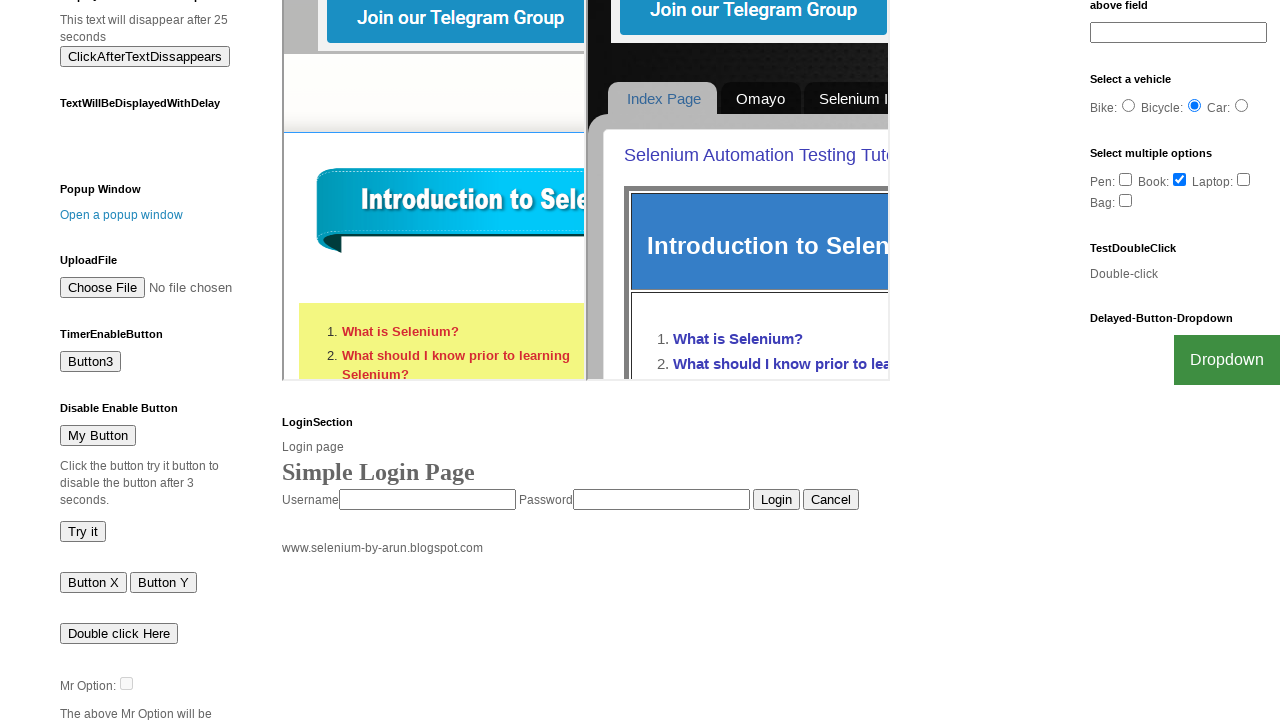

Waited for Facebook link to be visible in dropdown
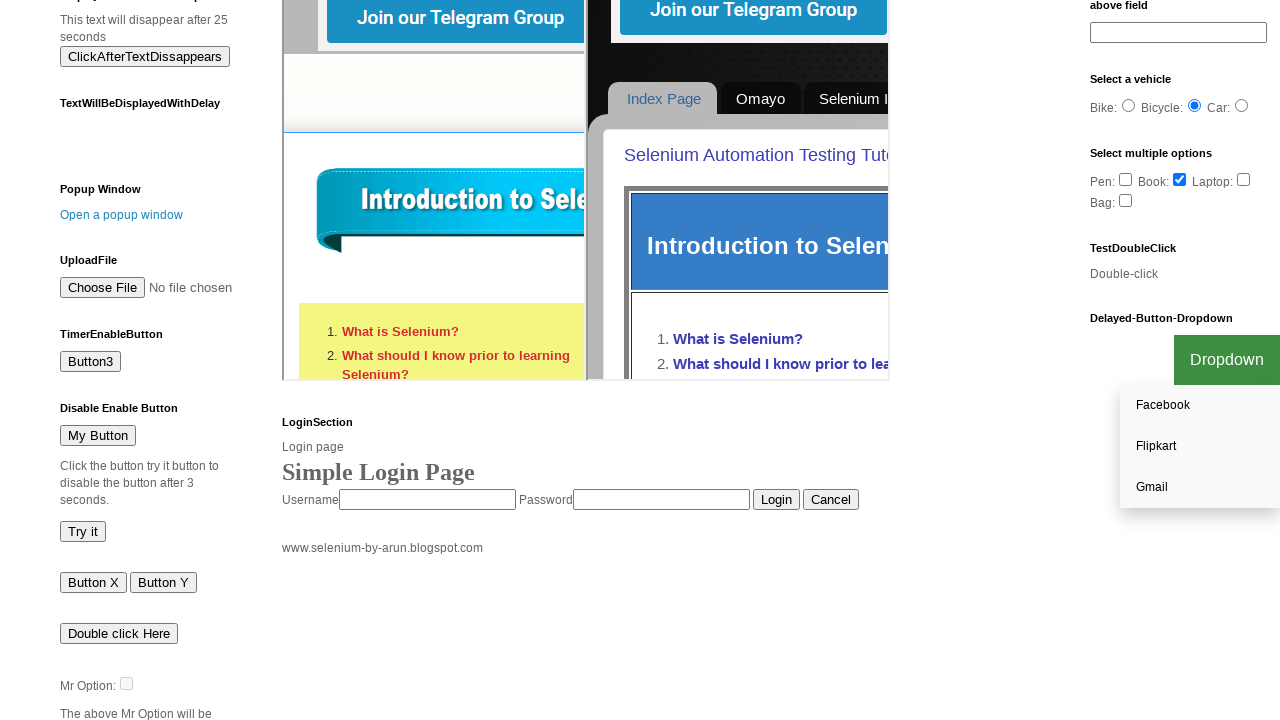

Clicked Facebook link from dropdown at (1200, 406) on a[href='http://facebook.com']
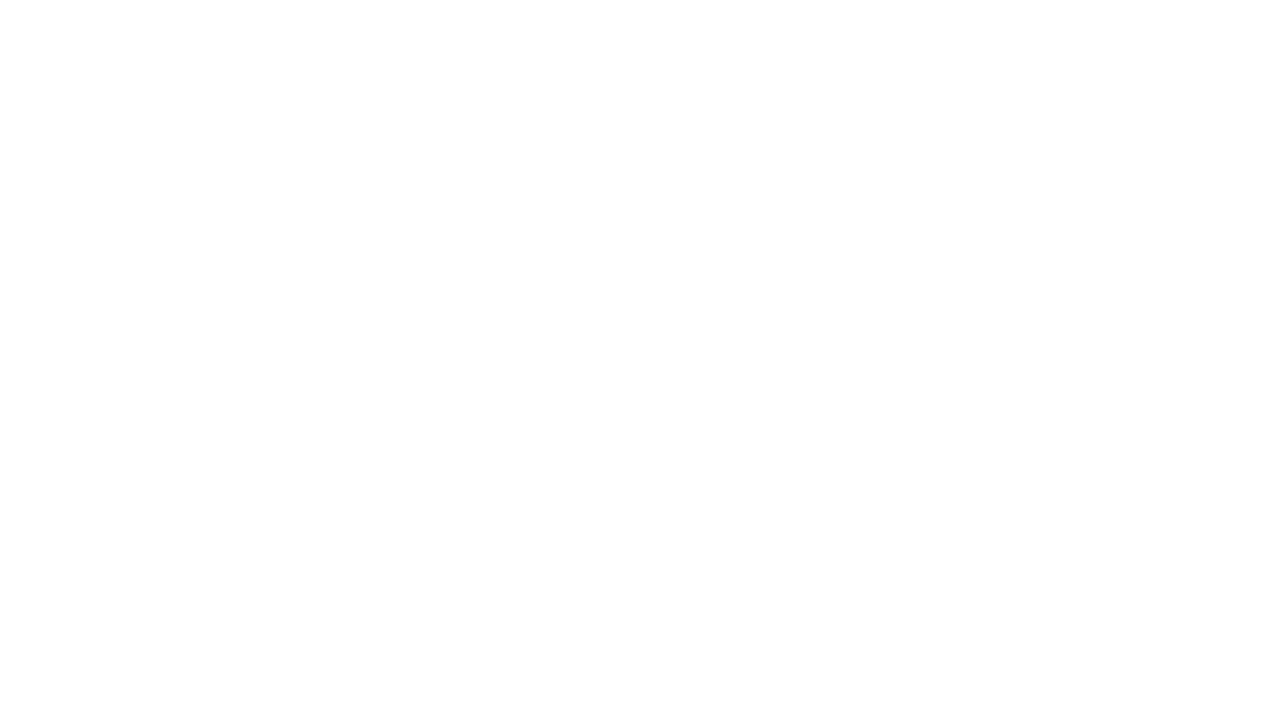

Navigated back to original page
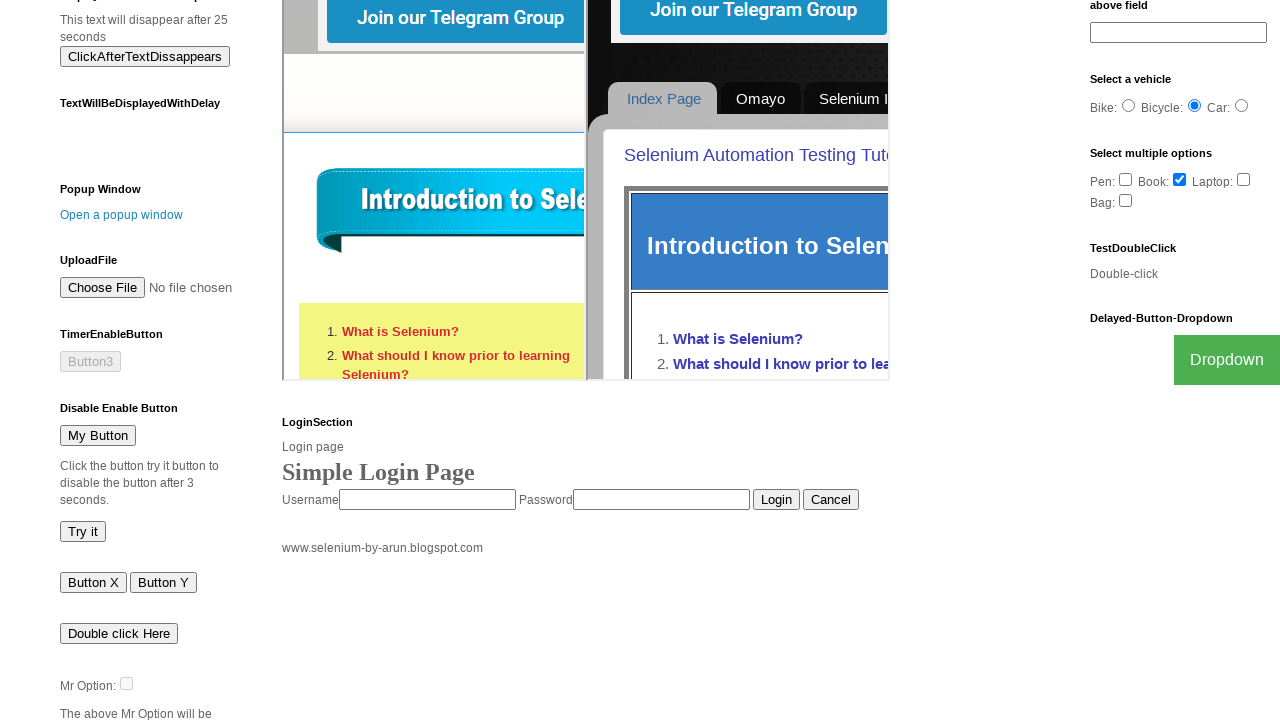

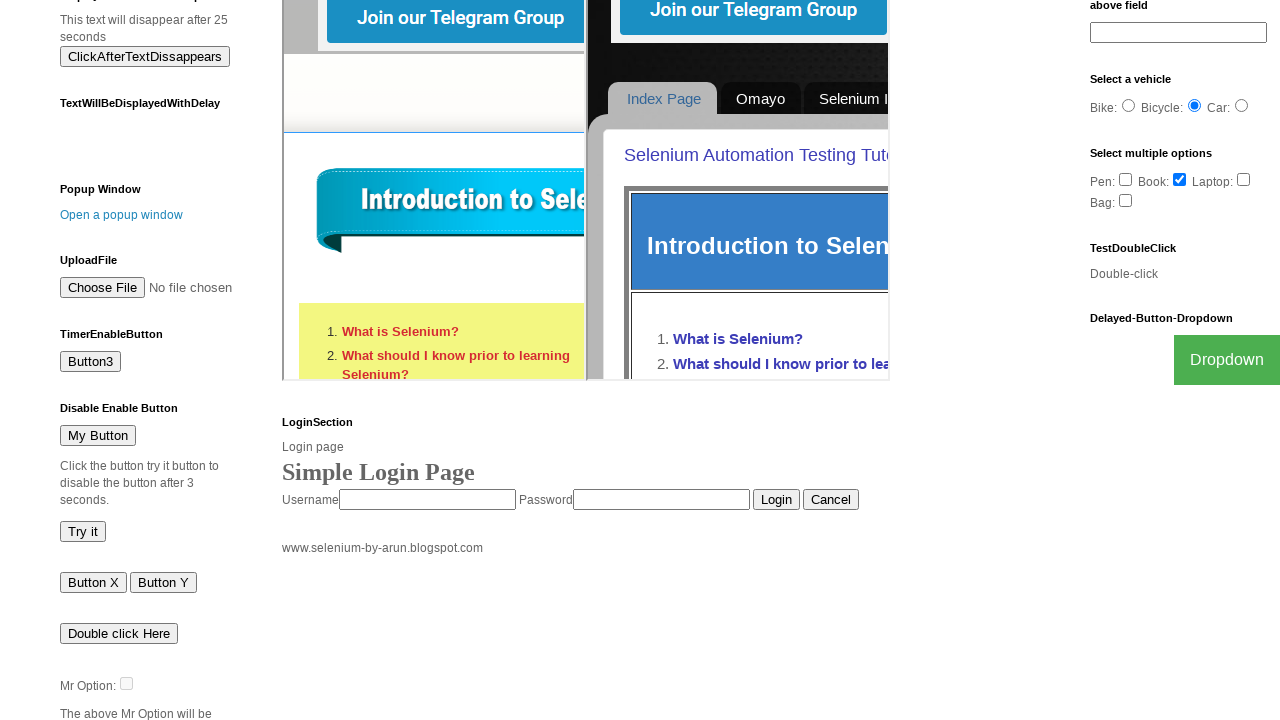